Tests an explicit wait scenario on an educational site by waiting for a price to change to $100, clicking a button, calculating a mathematical answer based on a displayed value, filling in the answer, and submitting.

Starting URL: http://suninjuly.github.io/explicit_wait2.html

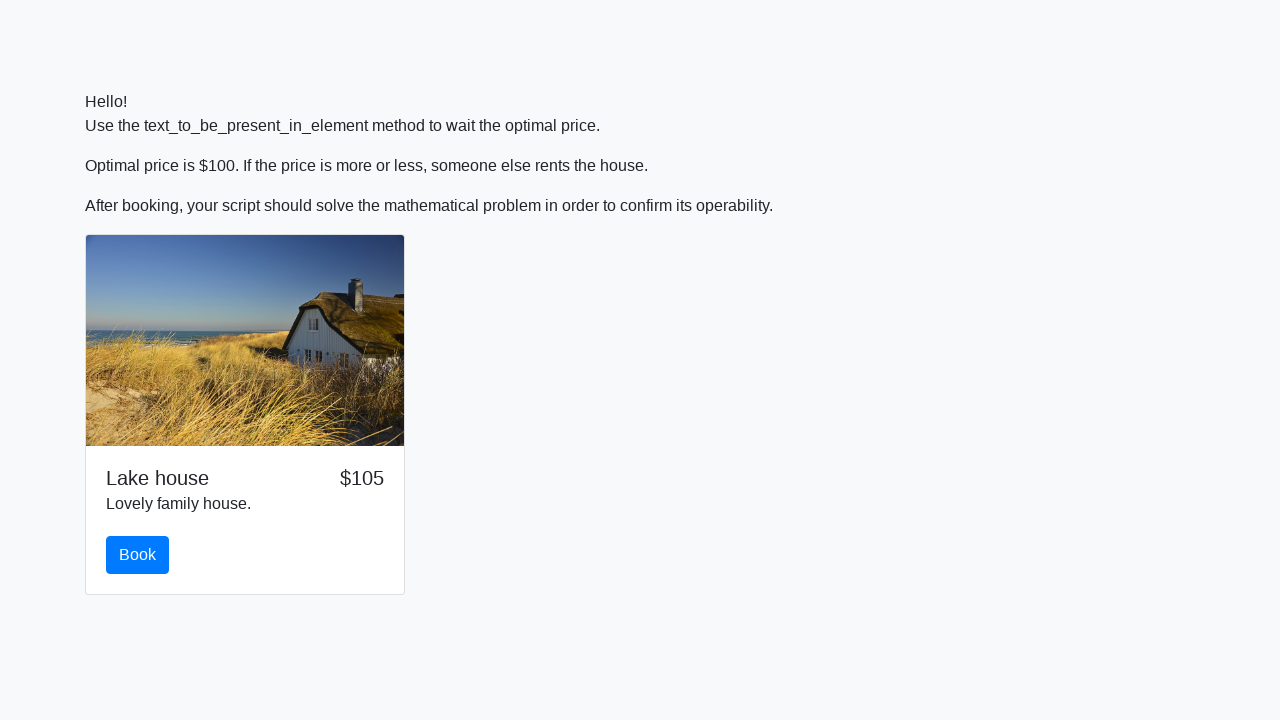

Waited for price element to display $100
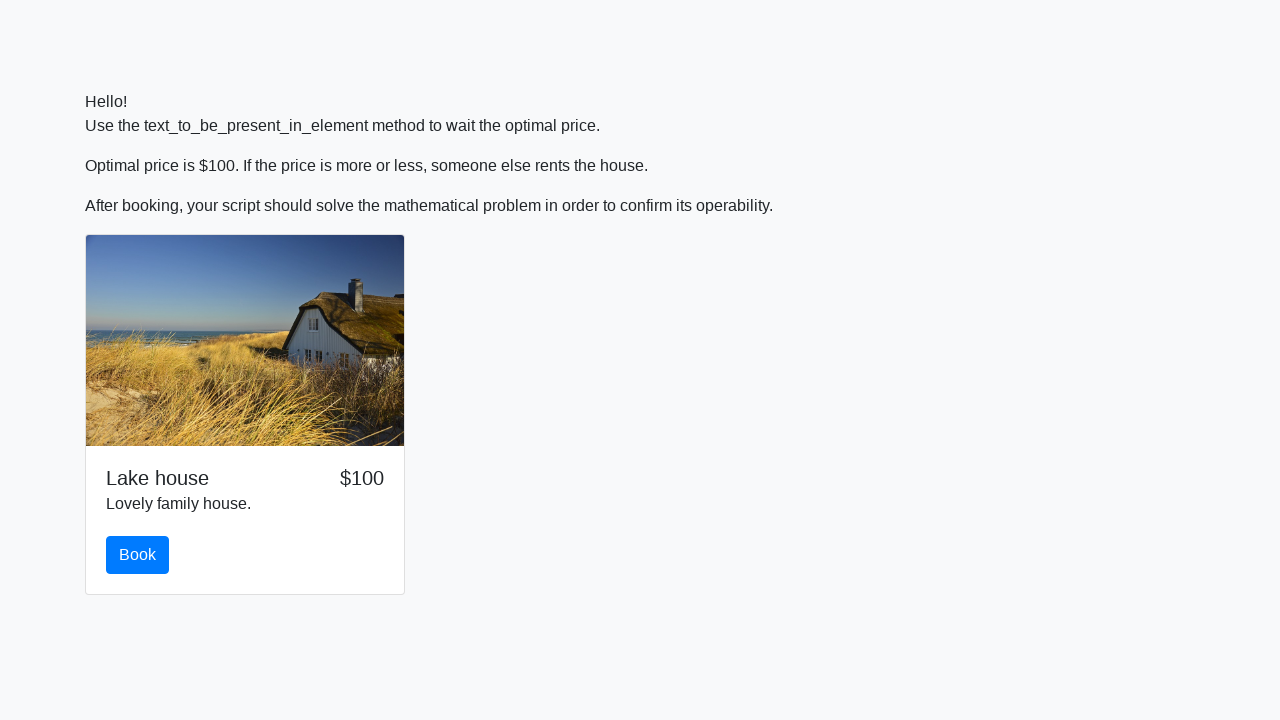

Clicked the button to proceed at (138, 555) on button.btn
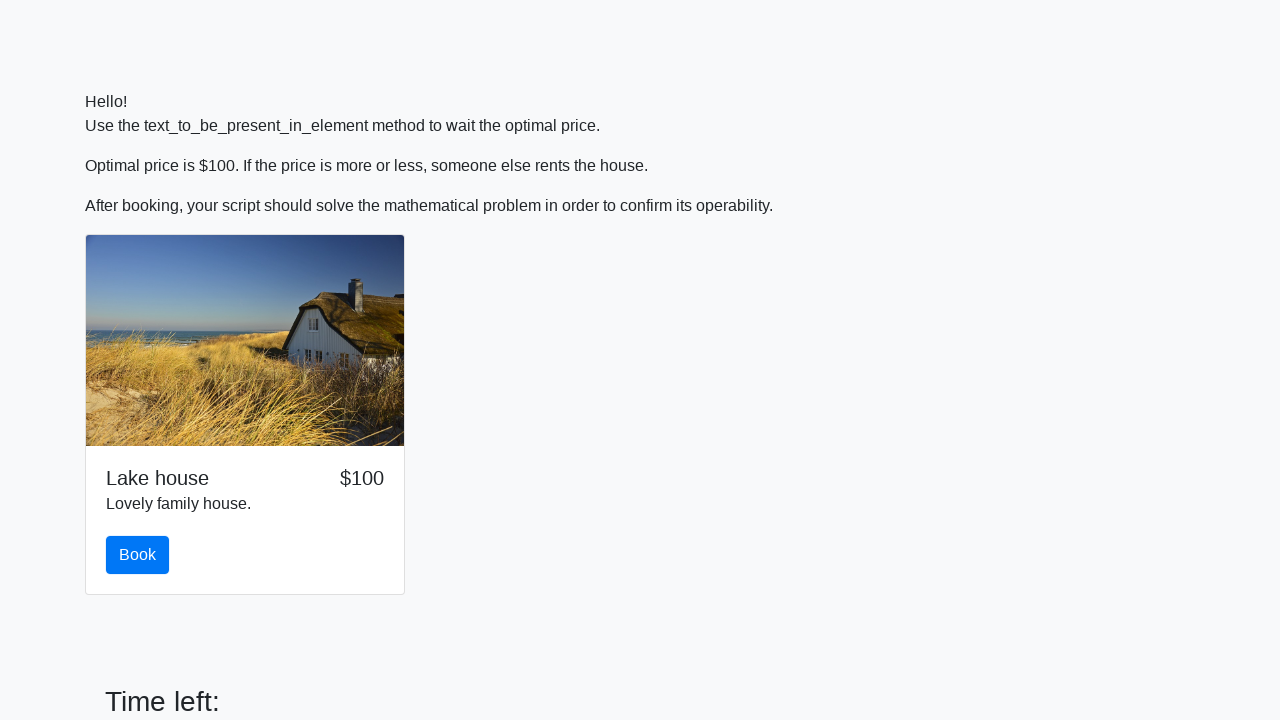

Retrieved input value for calculation: 758
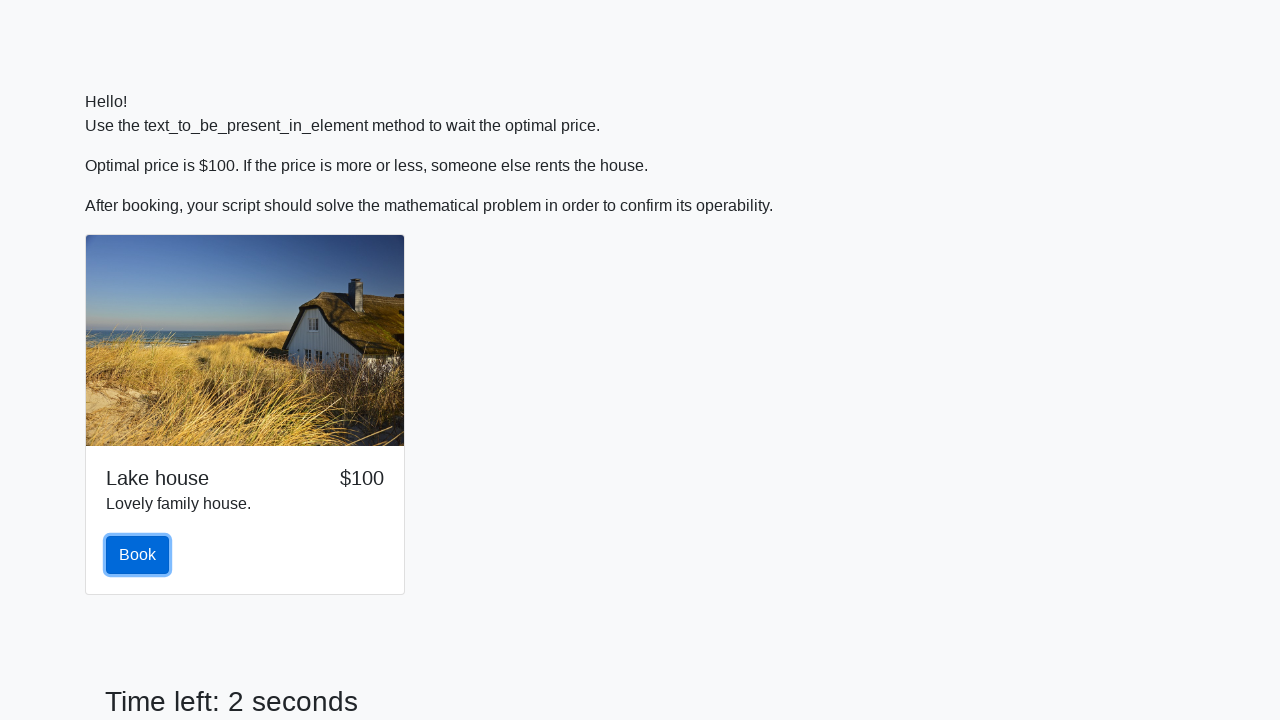

Calculated mathematical answer: 2.22132287143797
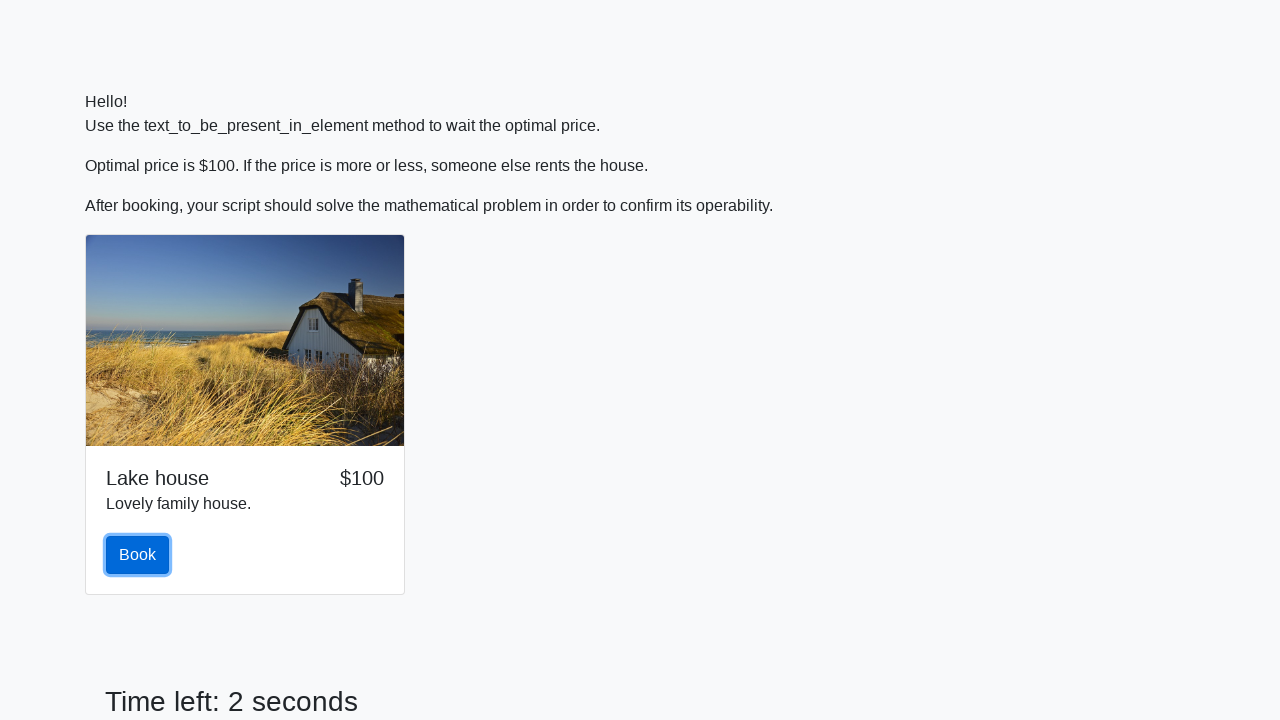

Filled answer field with calculated value: 2.22132287143797 on #answer
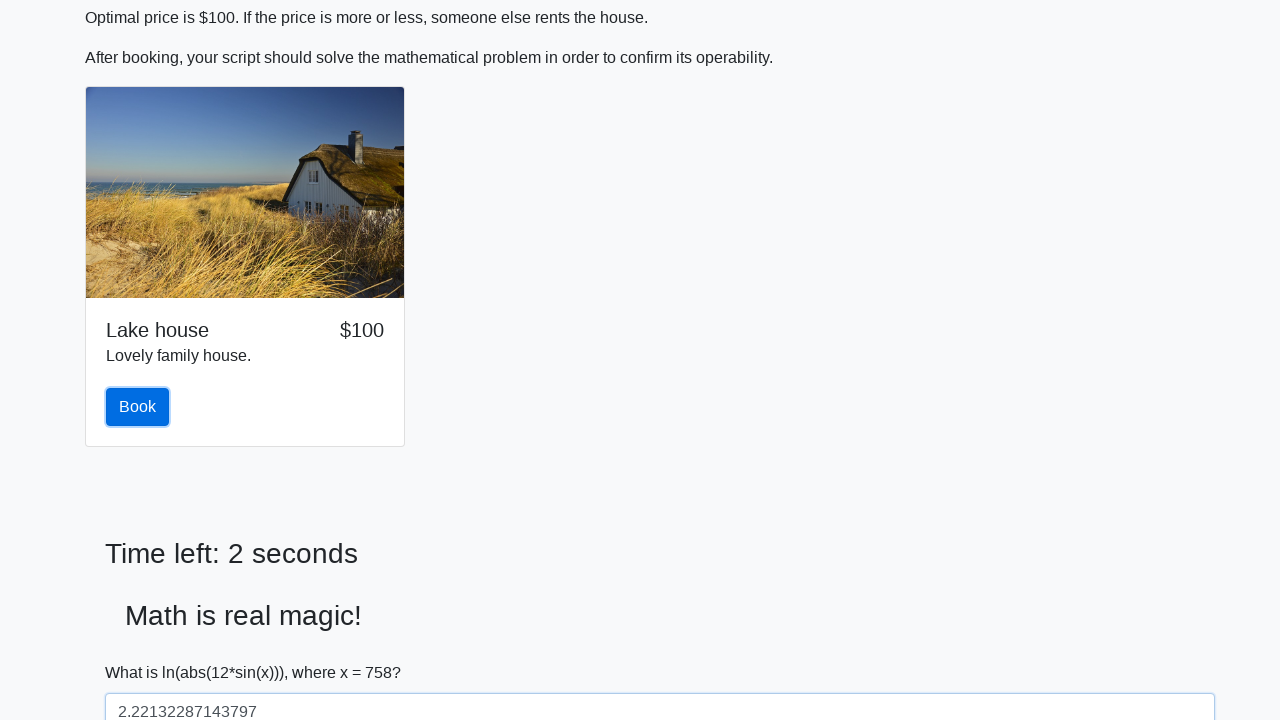

Clicked the solve button to submit answer at (143, 651) on #solve
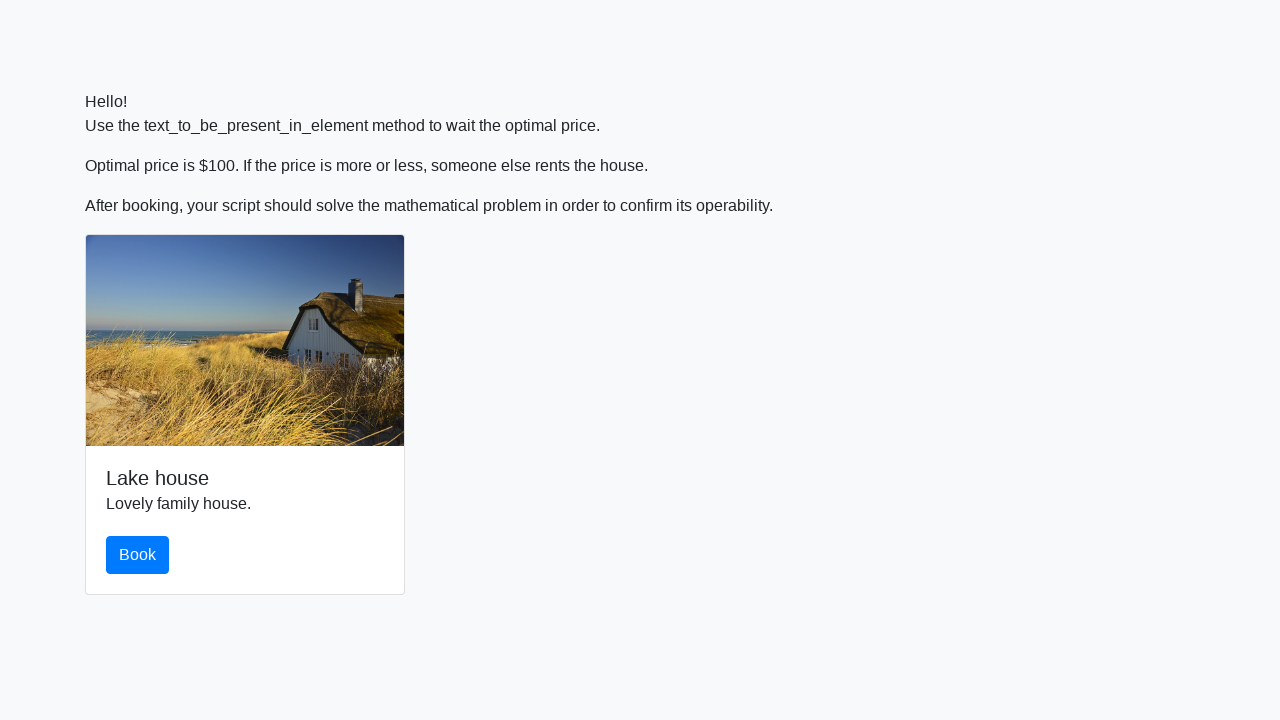

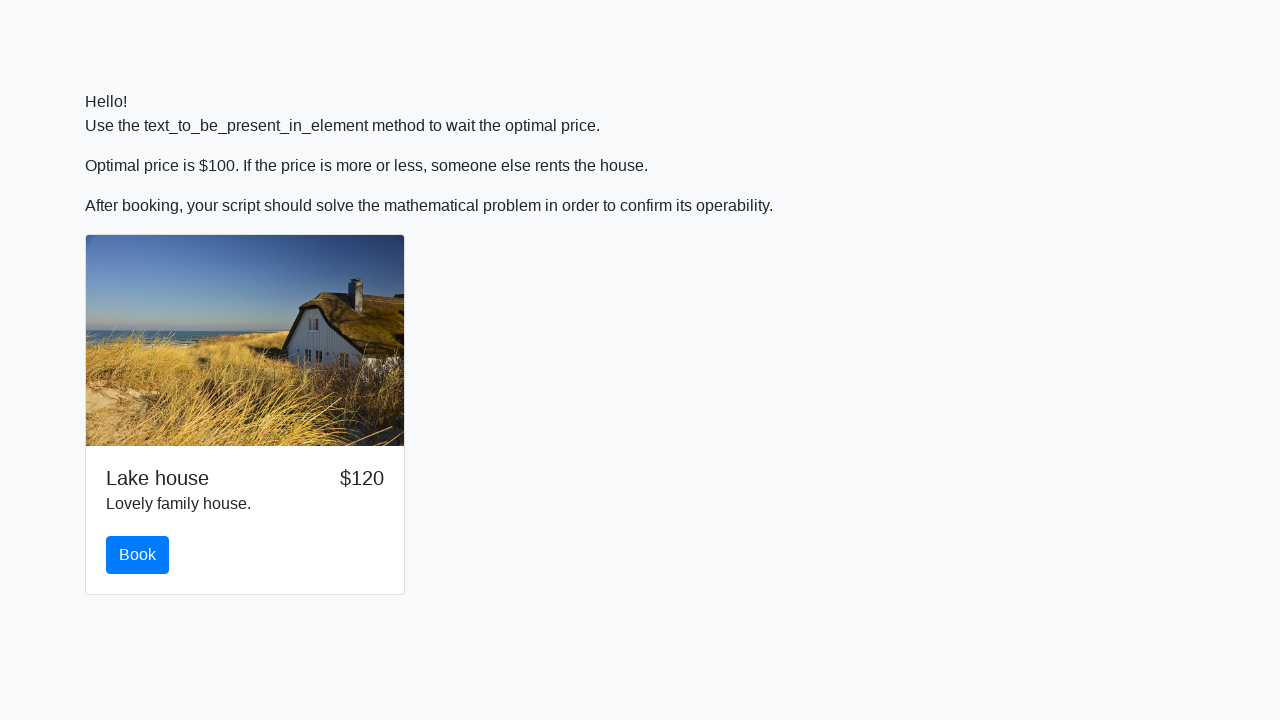